Tests that edits are cancelled when pressing Escape key

Starting URL: https://demo.playwright.dev/todomvc

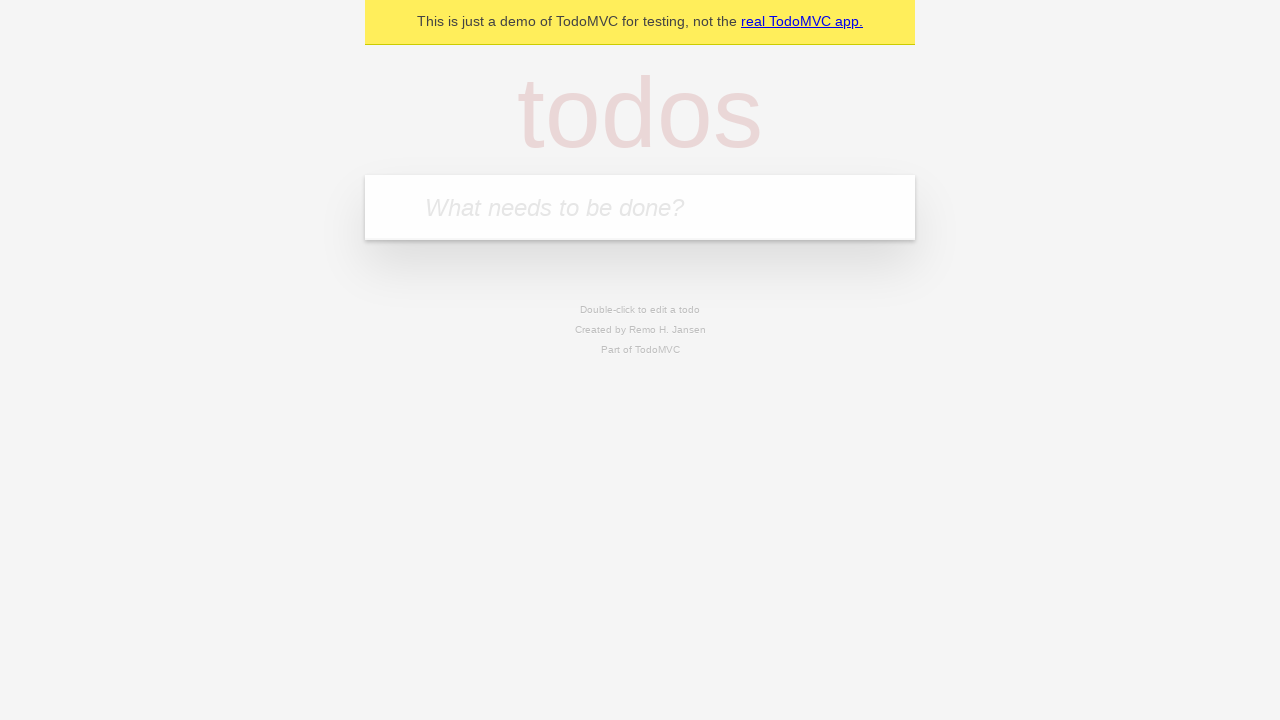

Filled todo input with 'buy some cheese' on internal:attr=[placeholder="What needs to be done?"i]
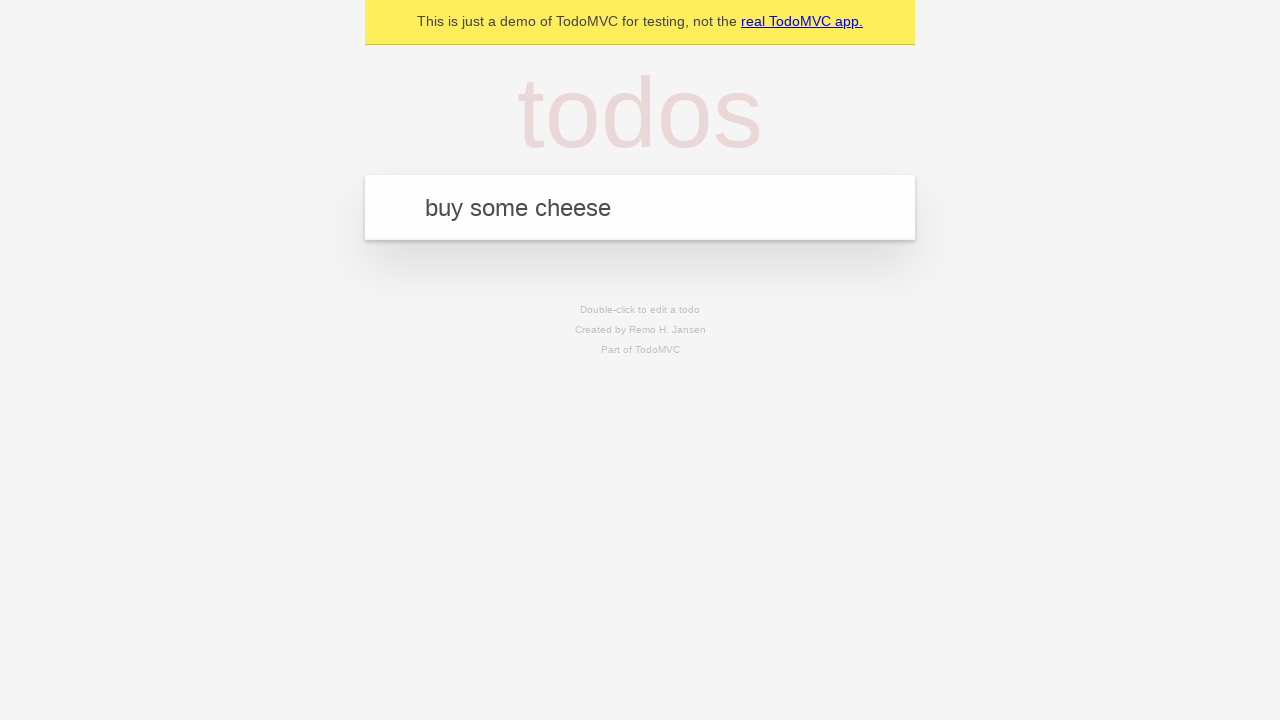

Pressed Enter to create todo 'buy some cheese' on internal:attr=[placeholder="What needs to be done?"i]
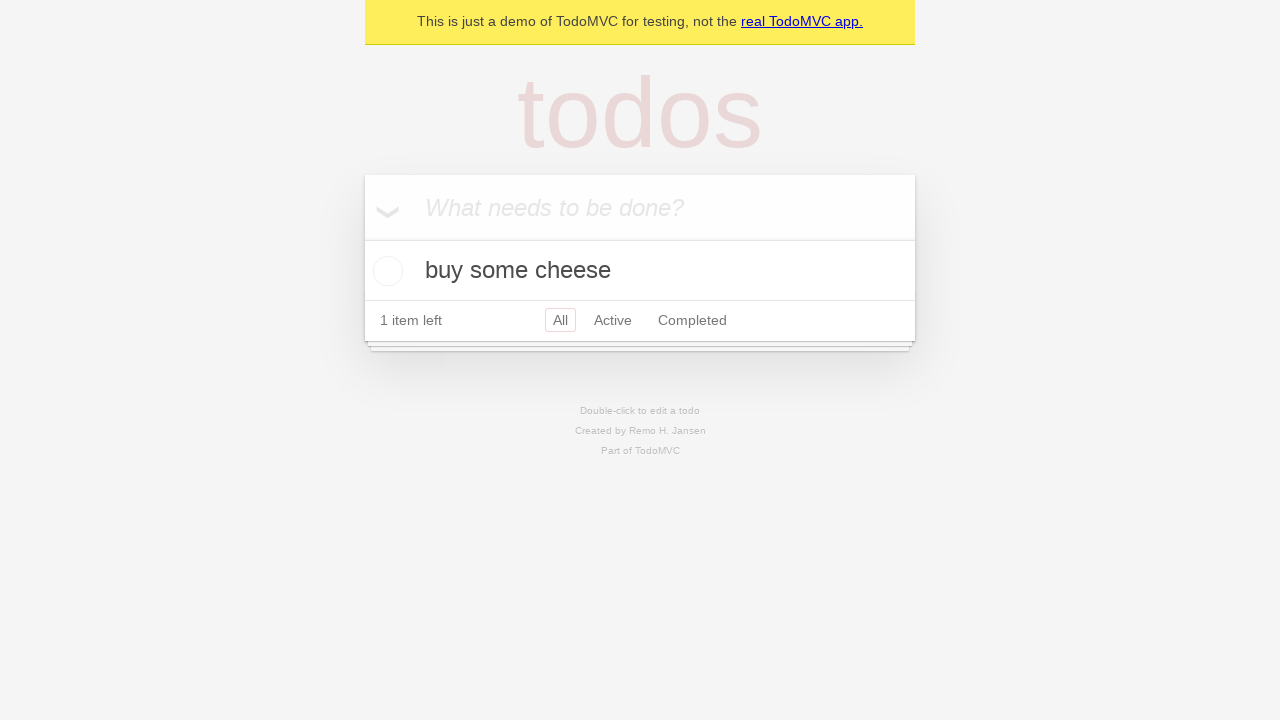

Filled todo input with 'feed the cat' on internal:attr=[placeholder="What needs to be done?"i]
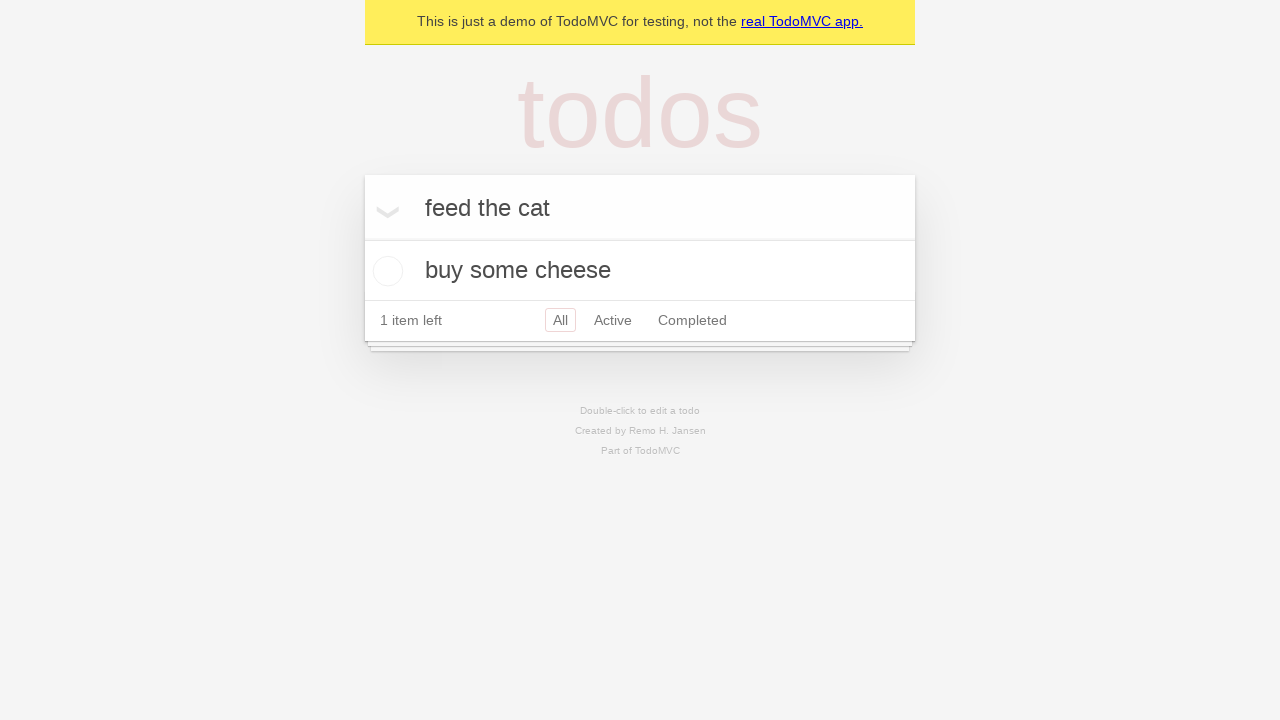

Pressed Enter to create todo 'feed the cat' on internal:attr=[placeholder="What needs to be done?"i]
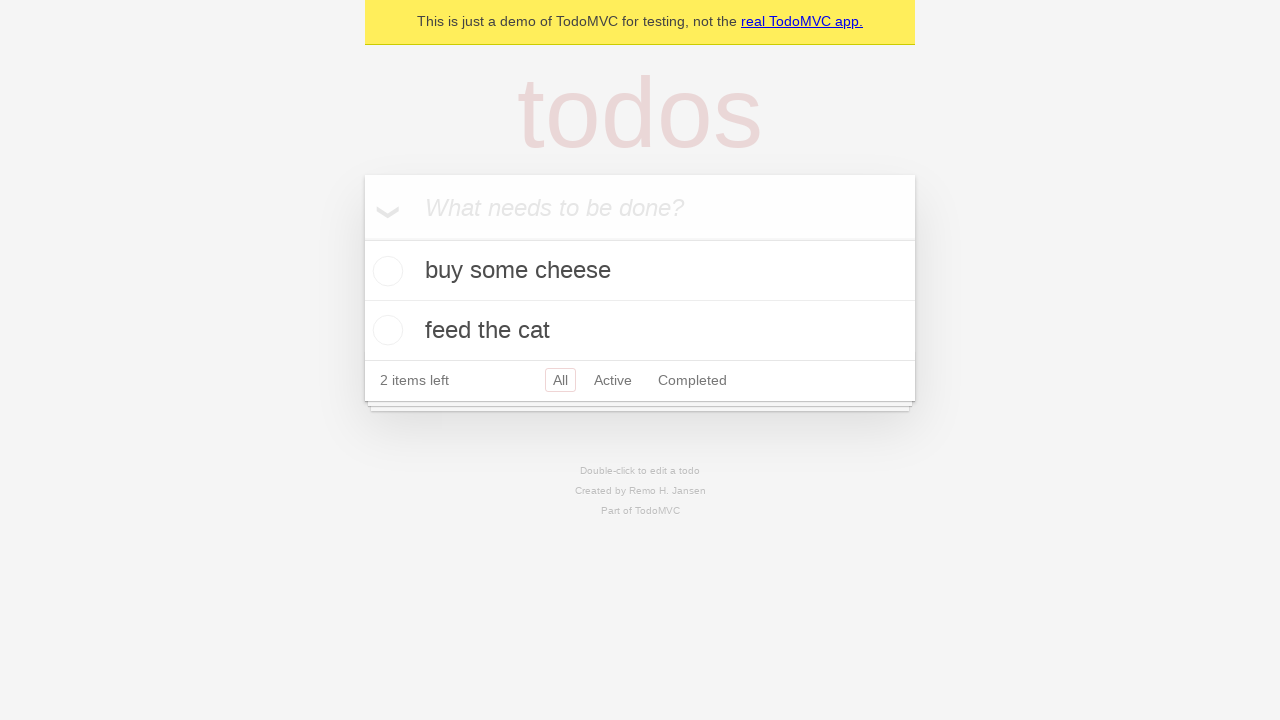

Filled todo input with 'book a doctors appointment' on internal:attr=[placeholder="What needs to be done?"i]
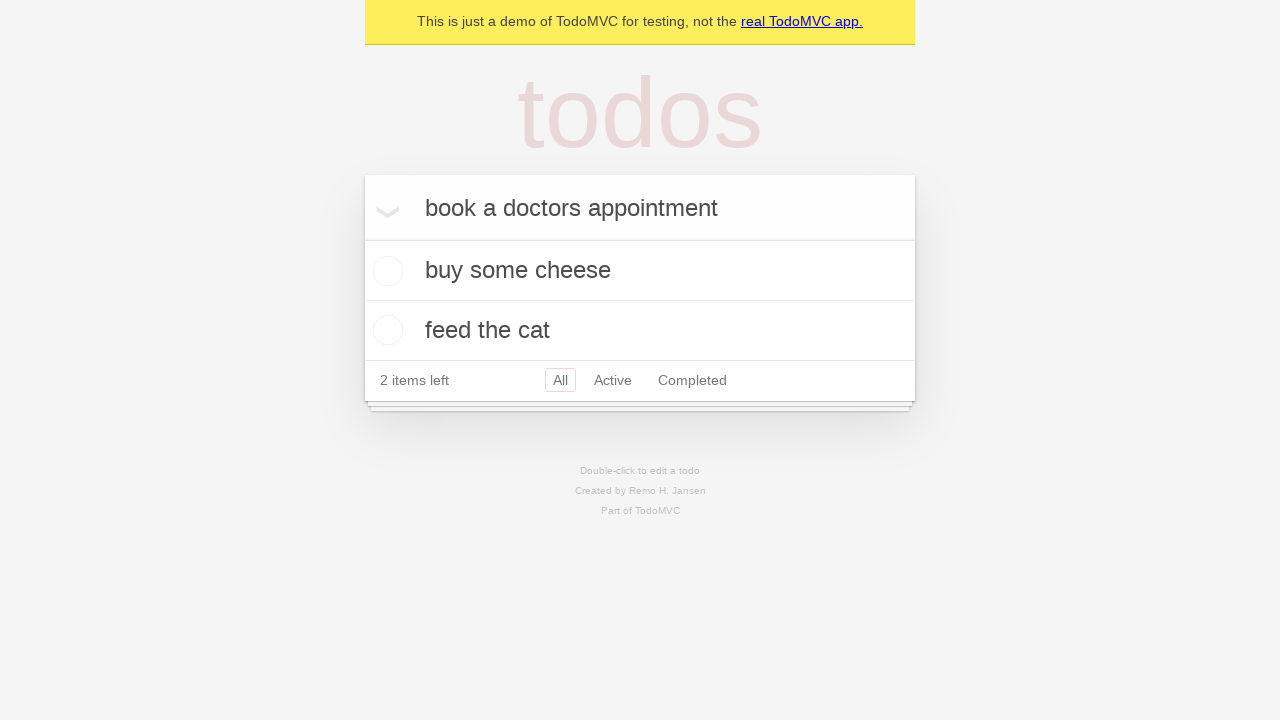

Pressed Enter to create todo 'book a doctors appointment' on internal:attr=[placeholder="What needs to be done?"i]
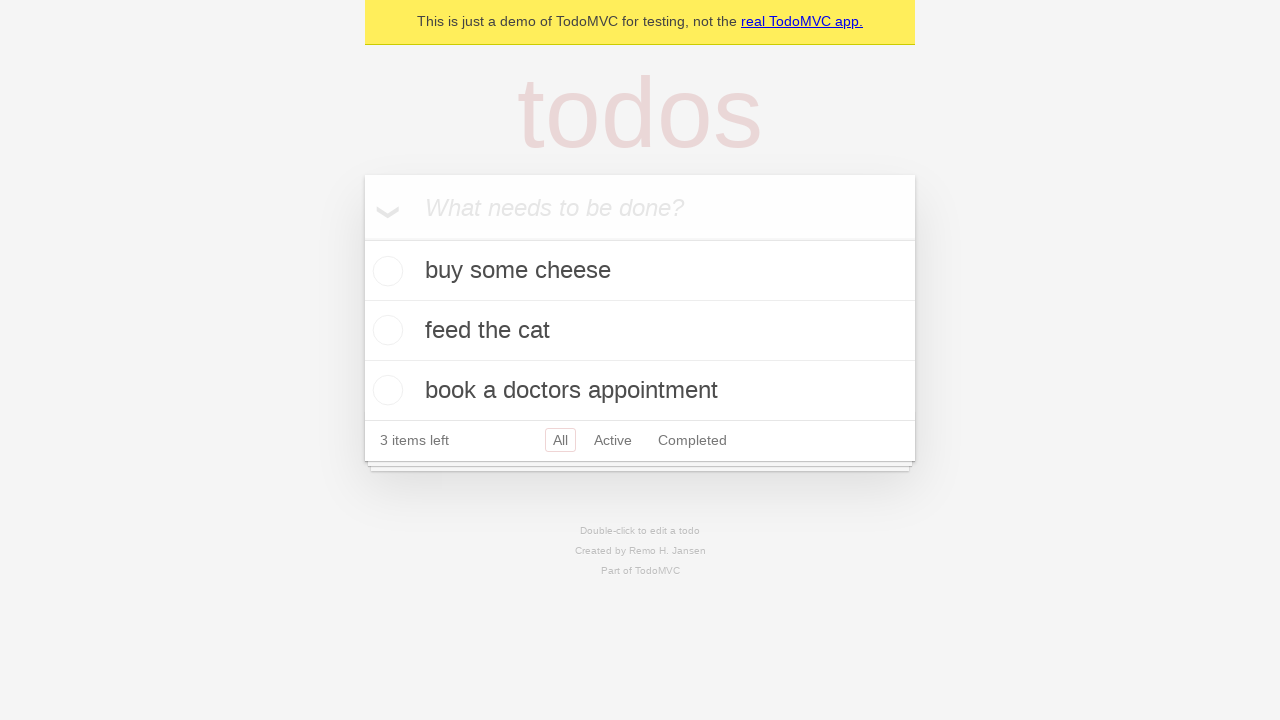

Double-clicked second todo item to enter edit mode at (640, 331) on internal:testid=[data-testid="todo-item"s] >> nth=1
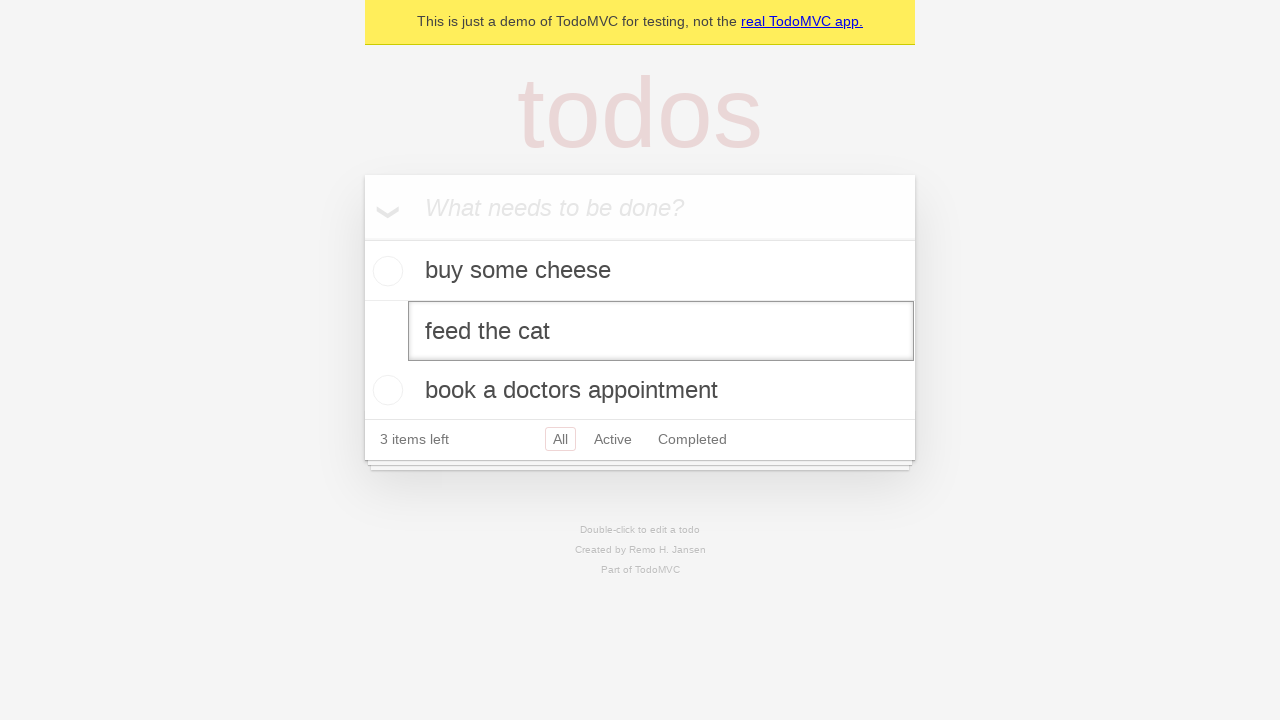

Filled edit input with new text 'buy some sausages' on internal:testid=[data-testid="todo-item"s] >> nth=1 >> internal:role=textbox[nam
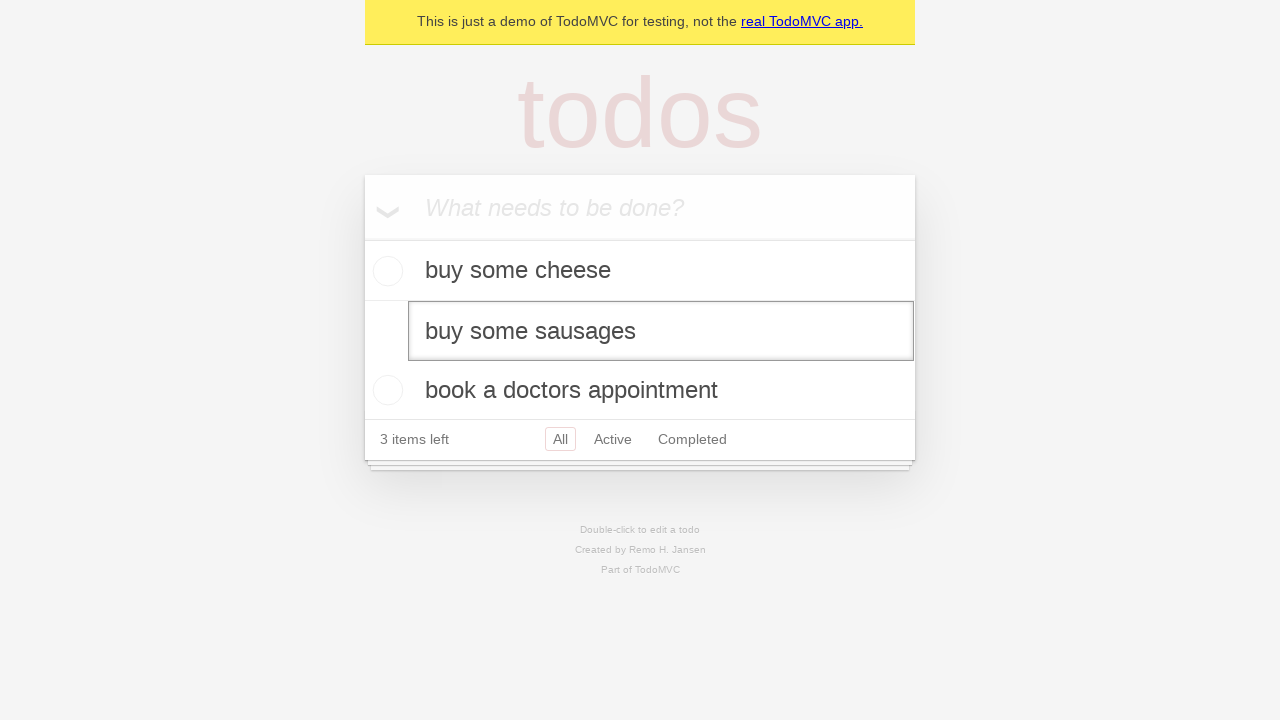

Pressed Escape to cancel edit on internal:testid=[data-testid="todo-item"s] >> nth=1 >> internal:role=textbox[nam
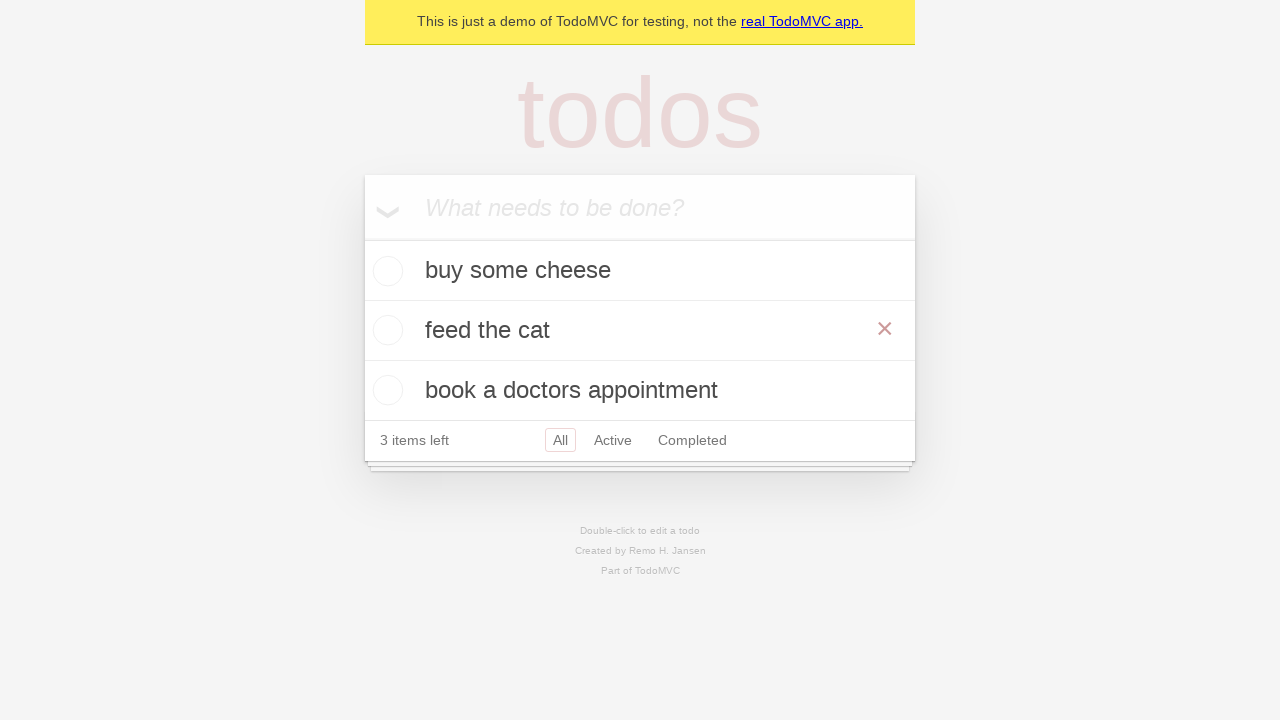

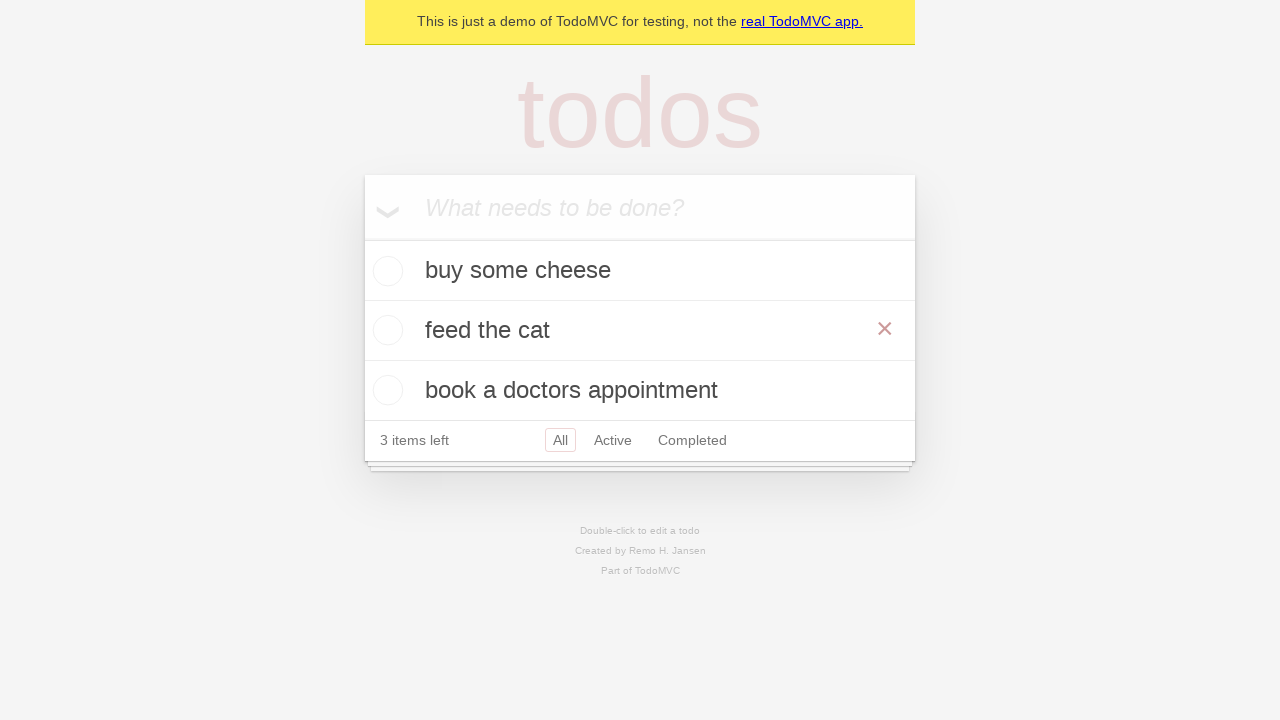